Navigates to the lyrics page of 99 Bottles of Beer website, clicks on the lyrics link, and verifies the full song lyrics text is displayed correctly across all paragraphs.

Starting URL: http://www.99-bottles-of-beer.net/lyrics.html

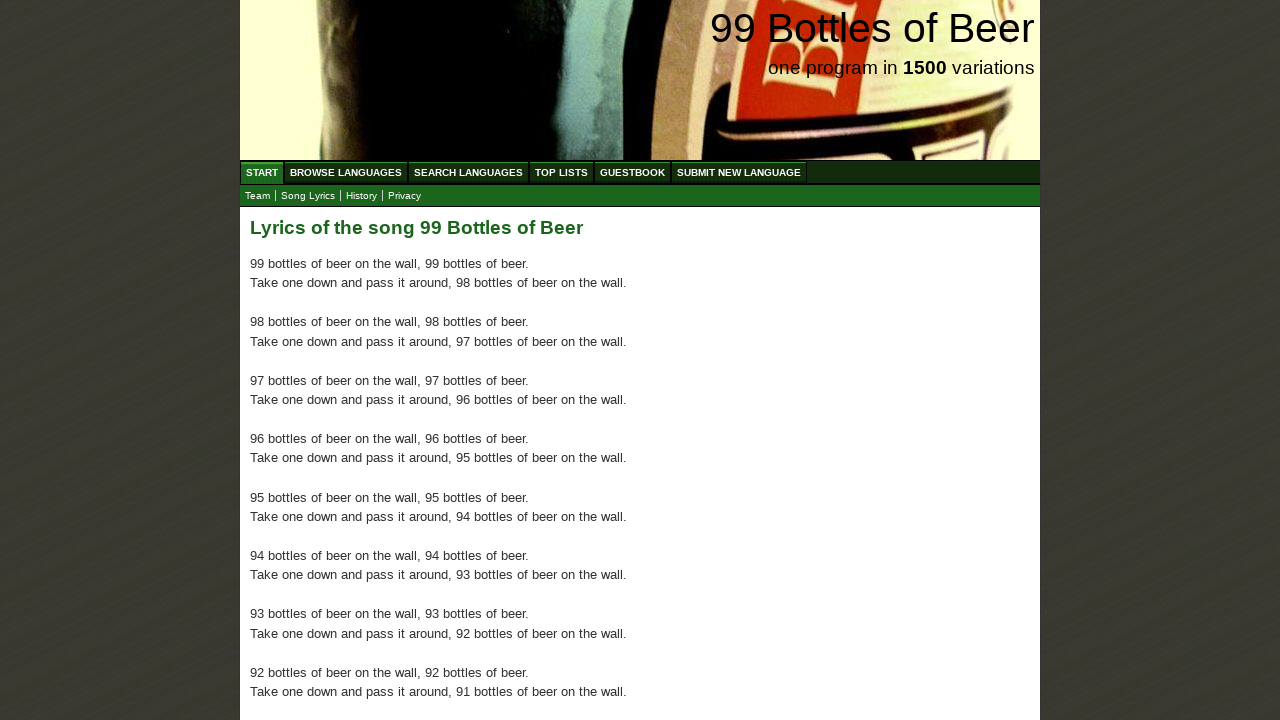

Clicked on the lyrics link at (308, 196) on xpath=//a[@href='lyrics.html']
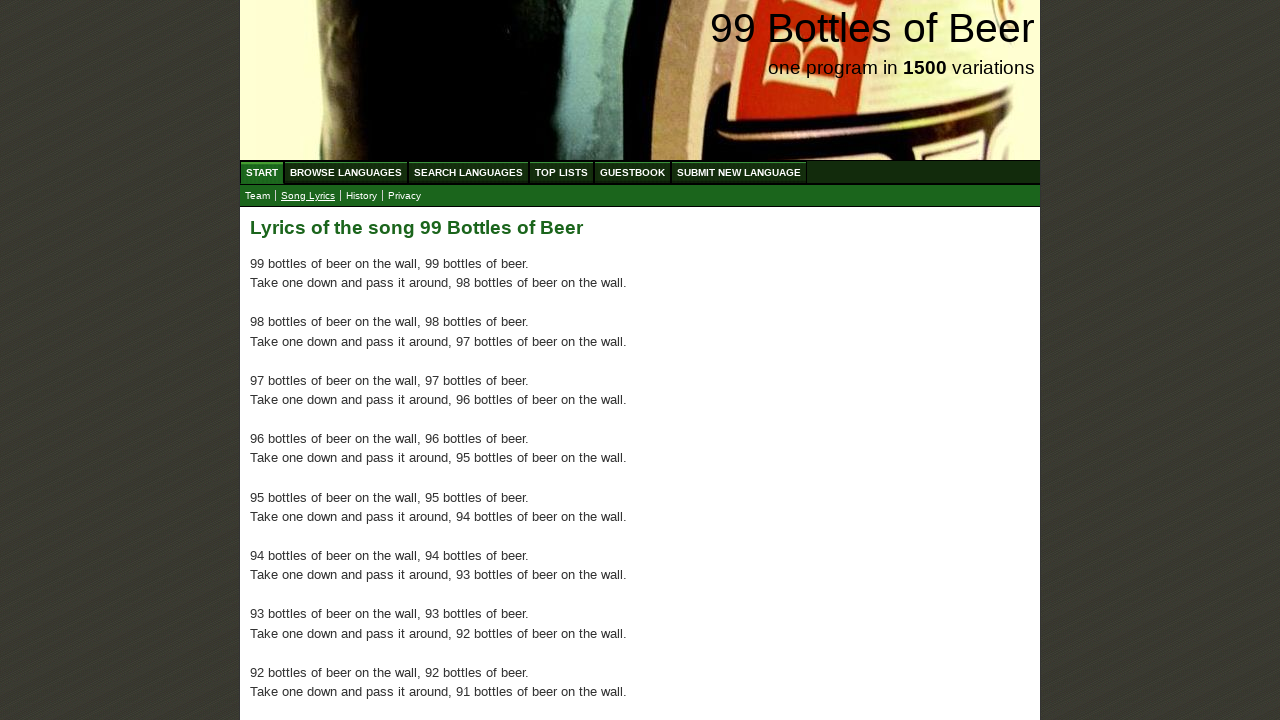

Verified first lyrics paragraph loaded in main content area
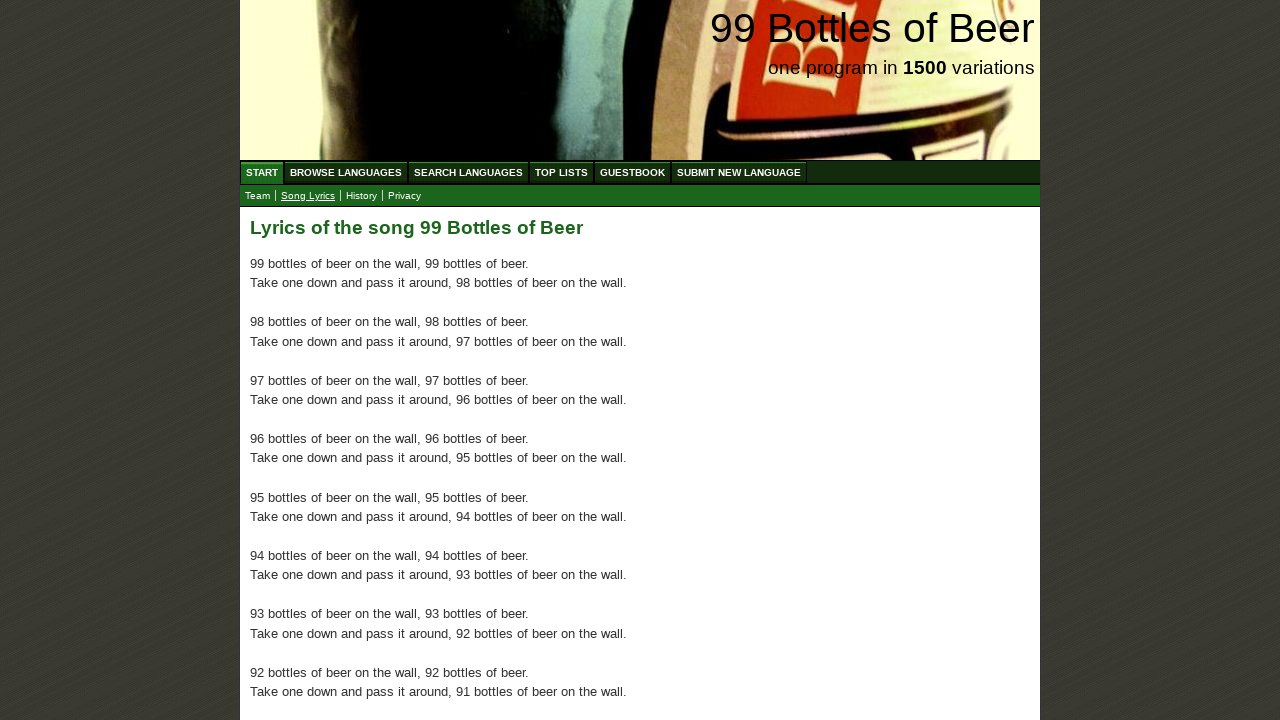

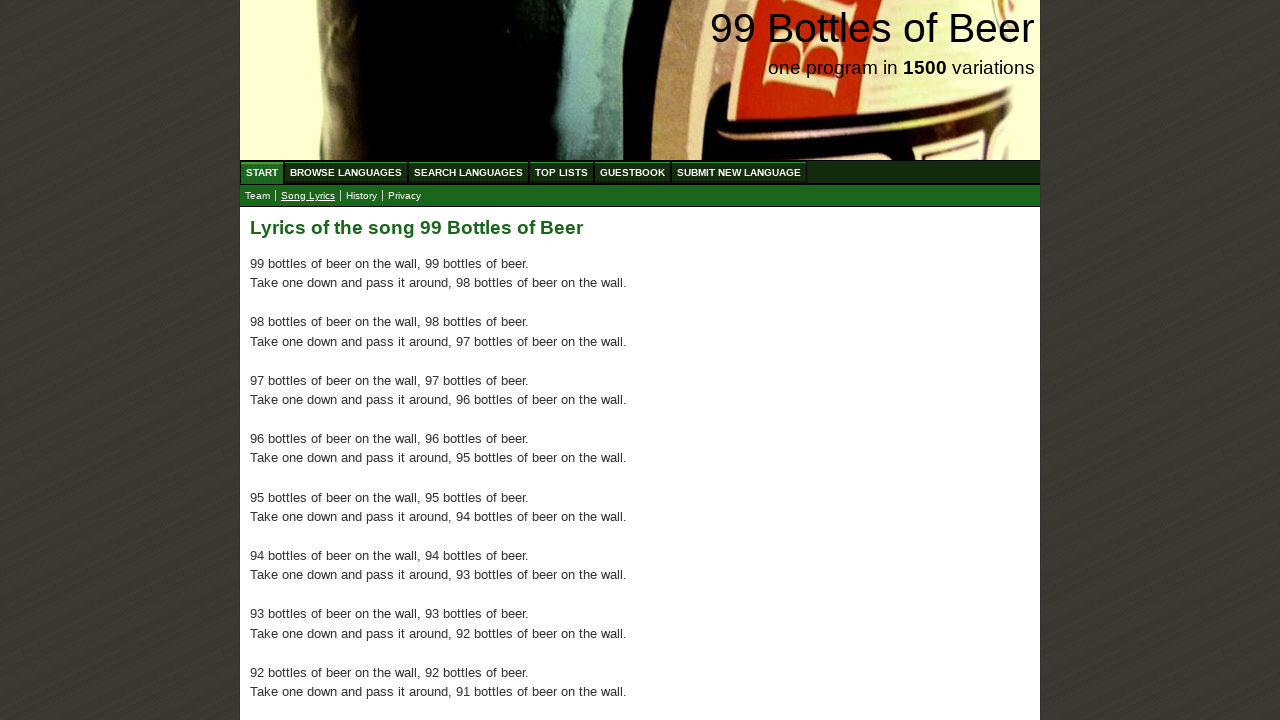